Navigates to the Sauce Labs homepage and checks the page title

Starting URL: https://saucelabs.com

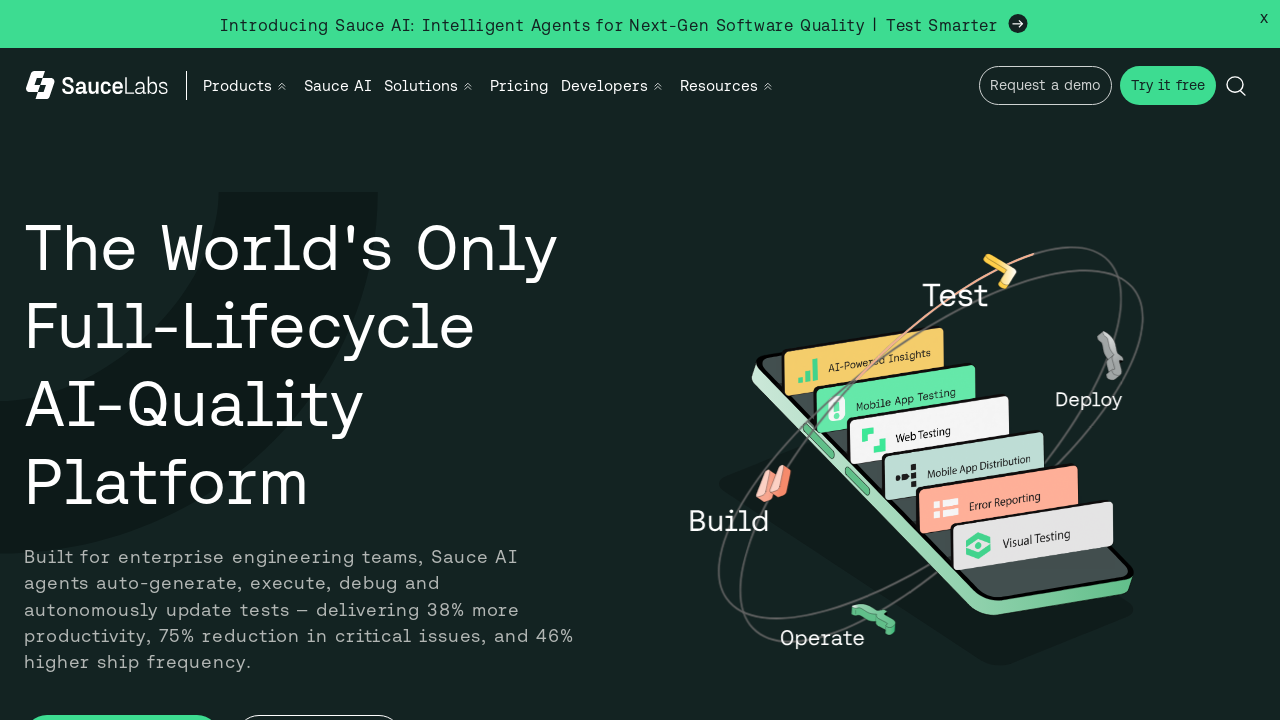

Navigated to Sauce Labs homepage
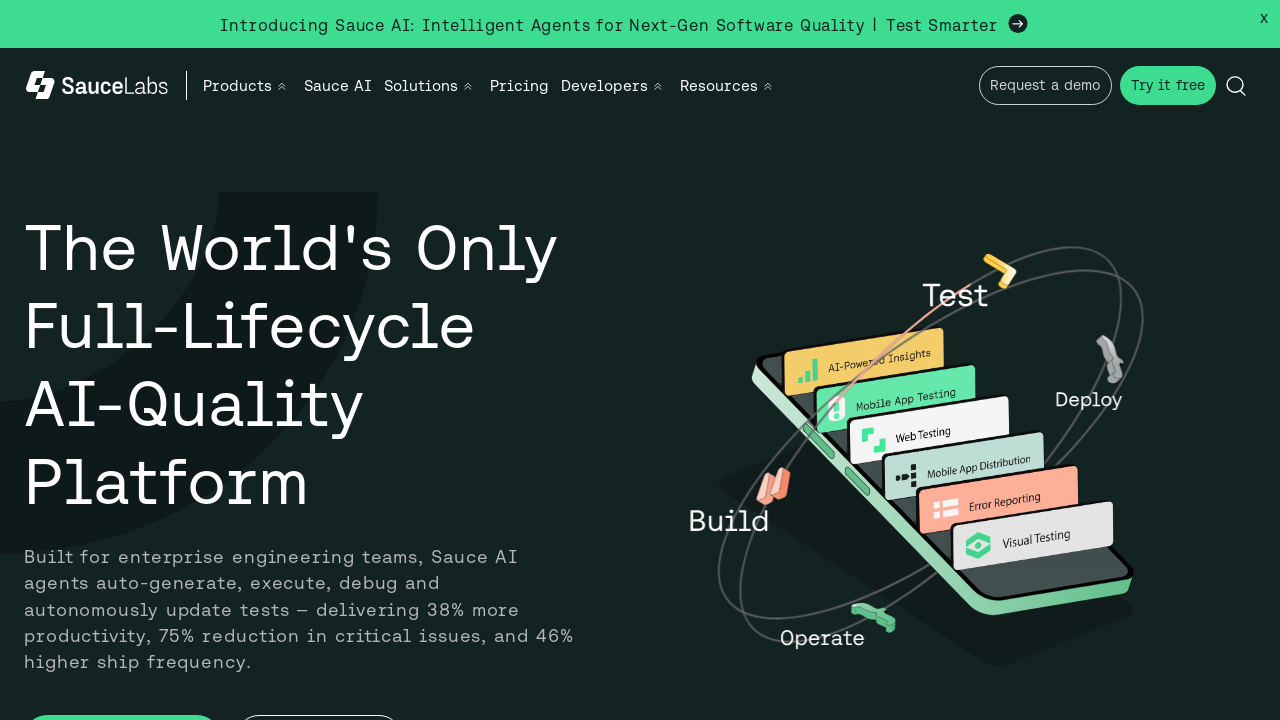

Page loaded with domcontentloaded state
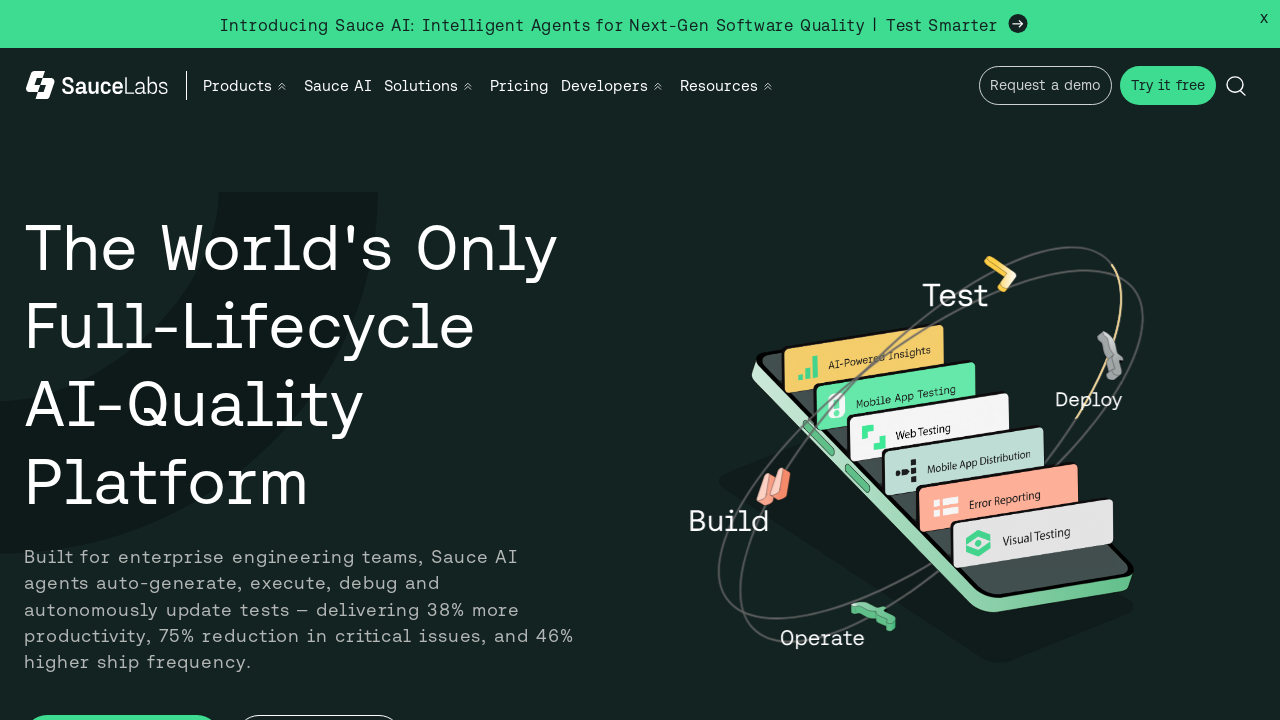

Verified page title contains 'Sauce Labs'
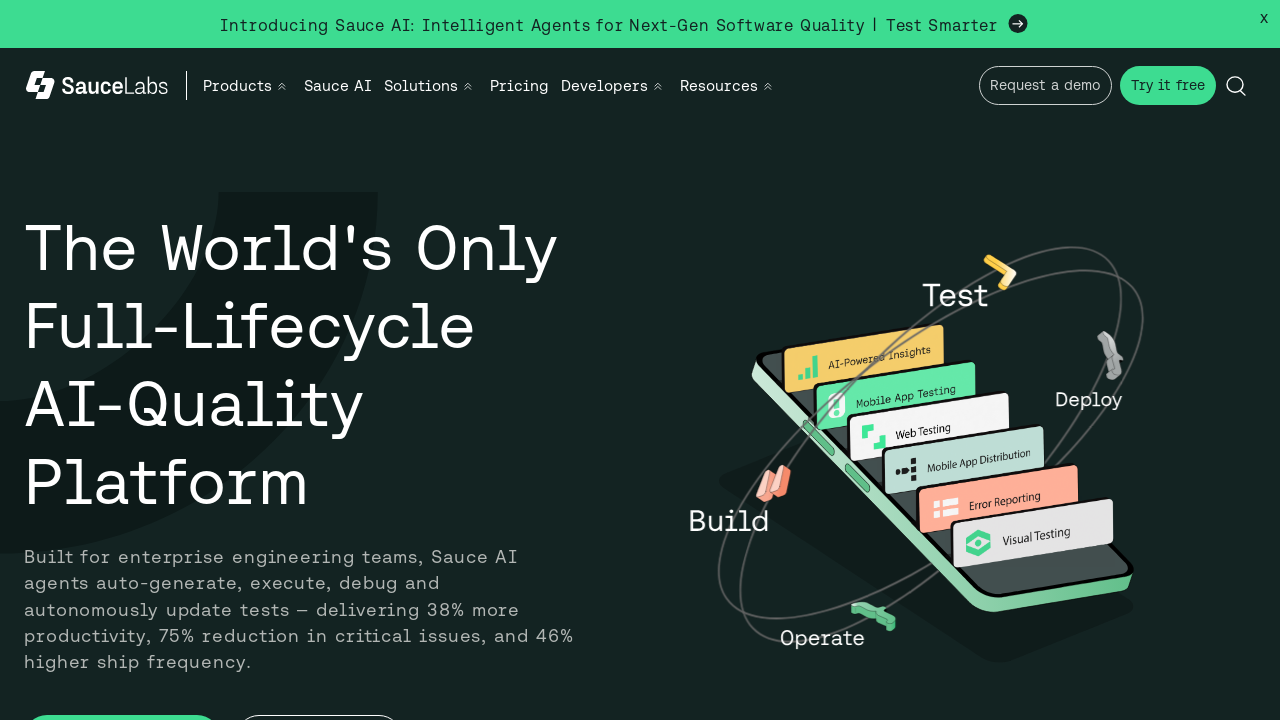

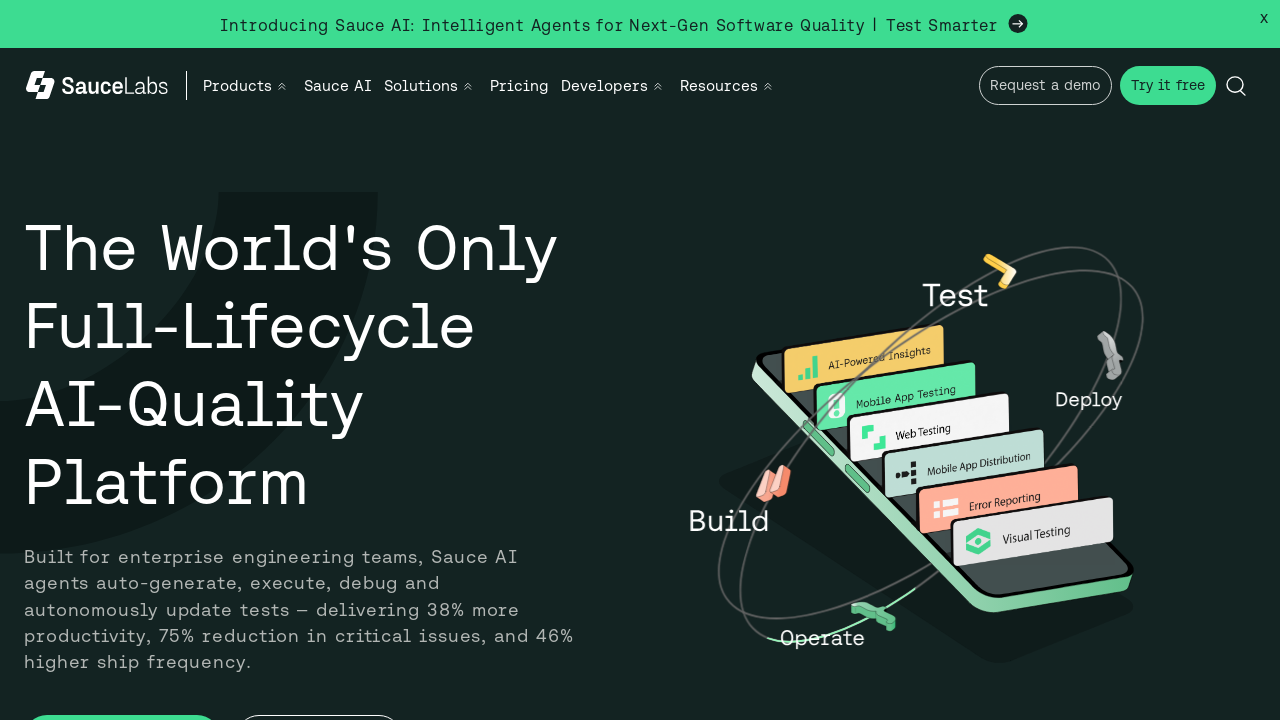